Tests that plot type options are available if the trace type button exists

Starting URL: https://badj.github.io/NZGovDebtTrends2002-2025/

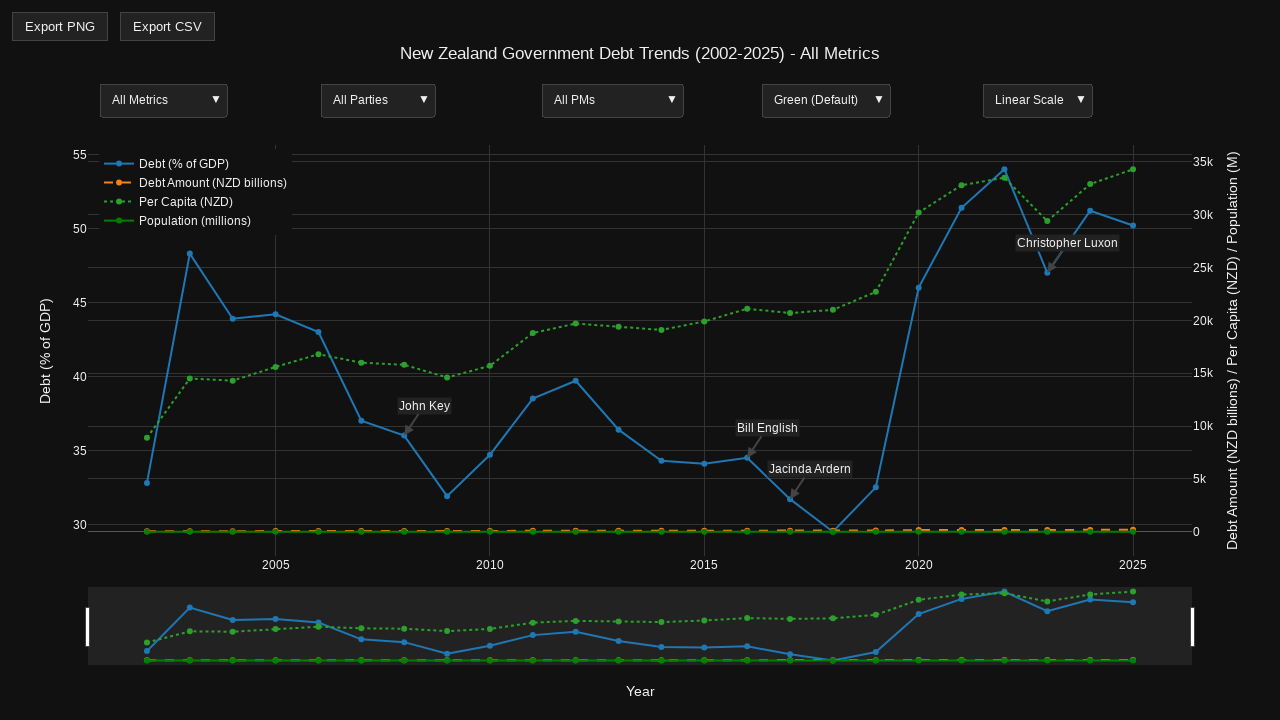

Plot container became visible
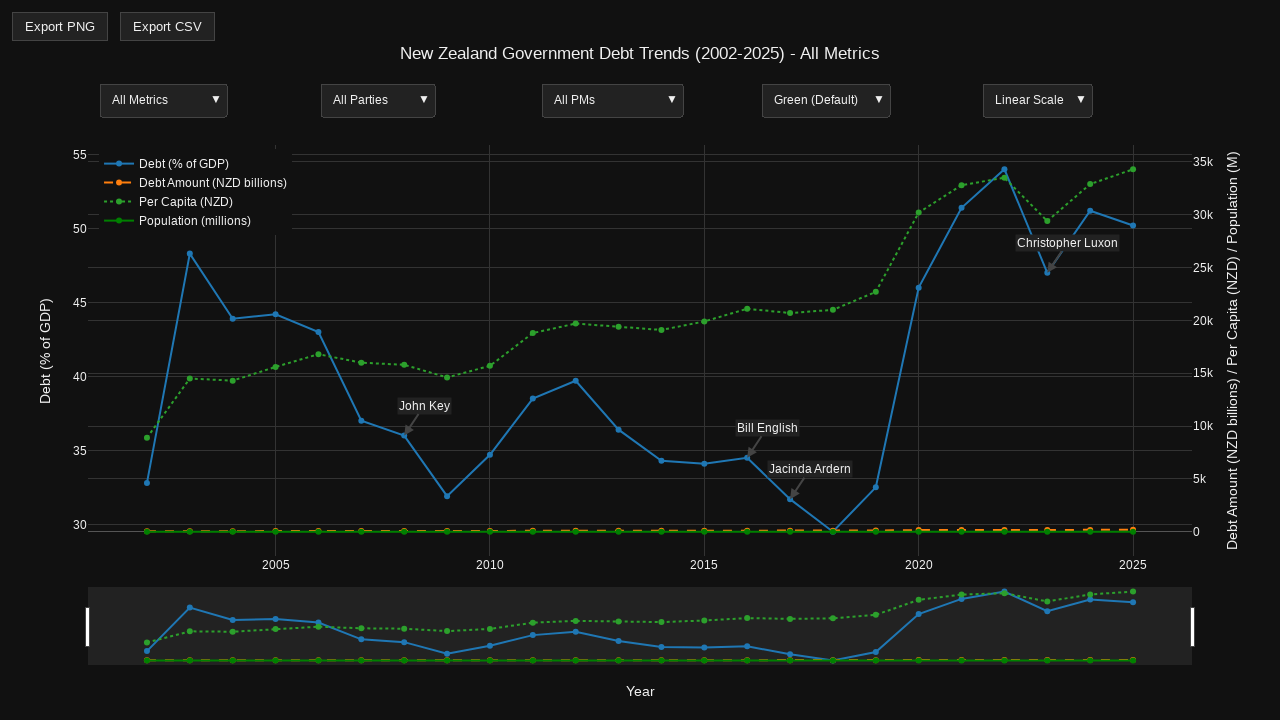

Hovered over plot container to show controls at (640, 370) on .js-plotly-plot
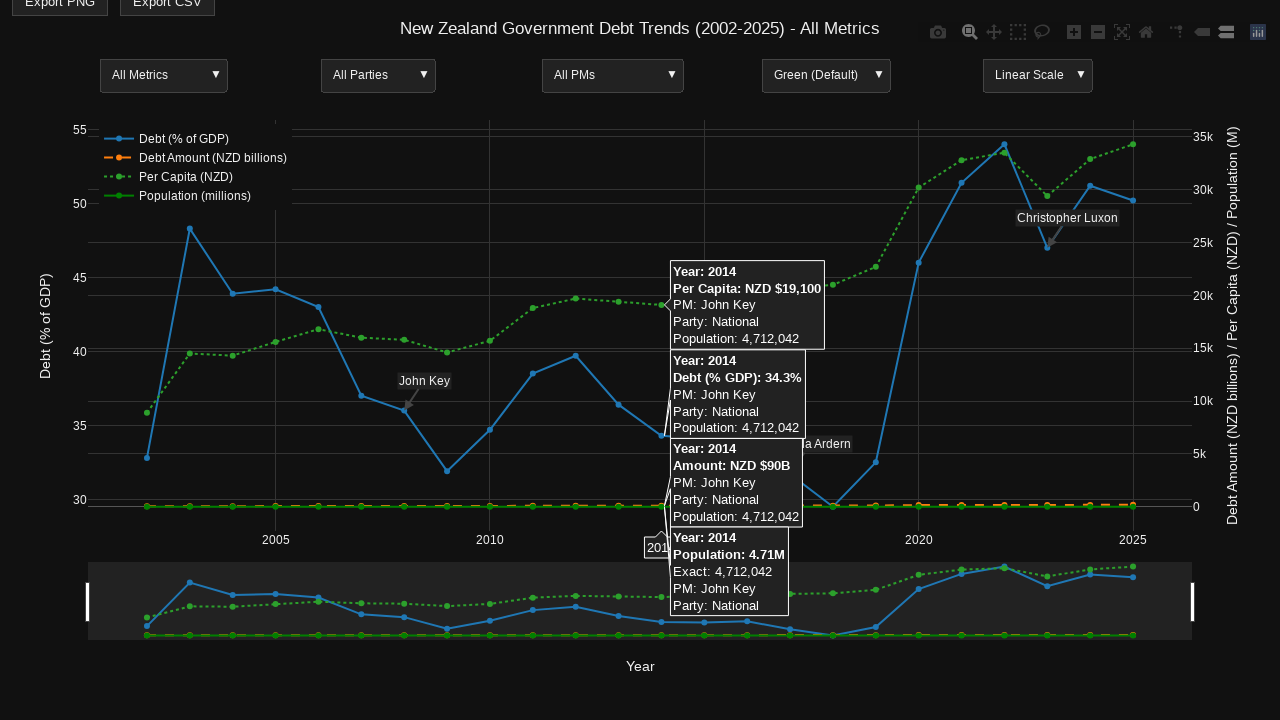

Located trace type button in modebar
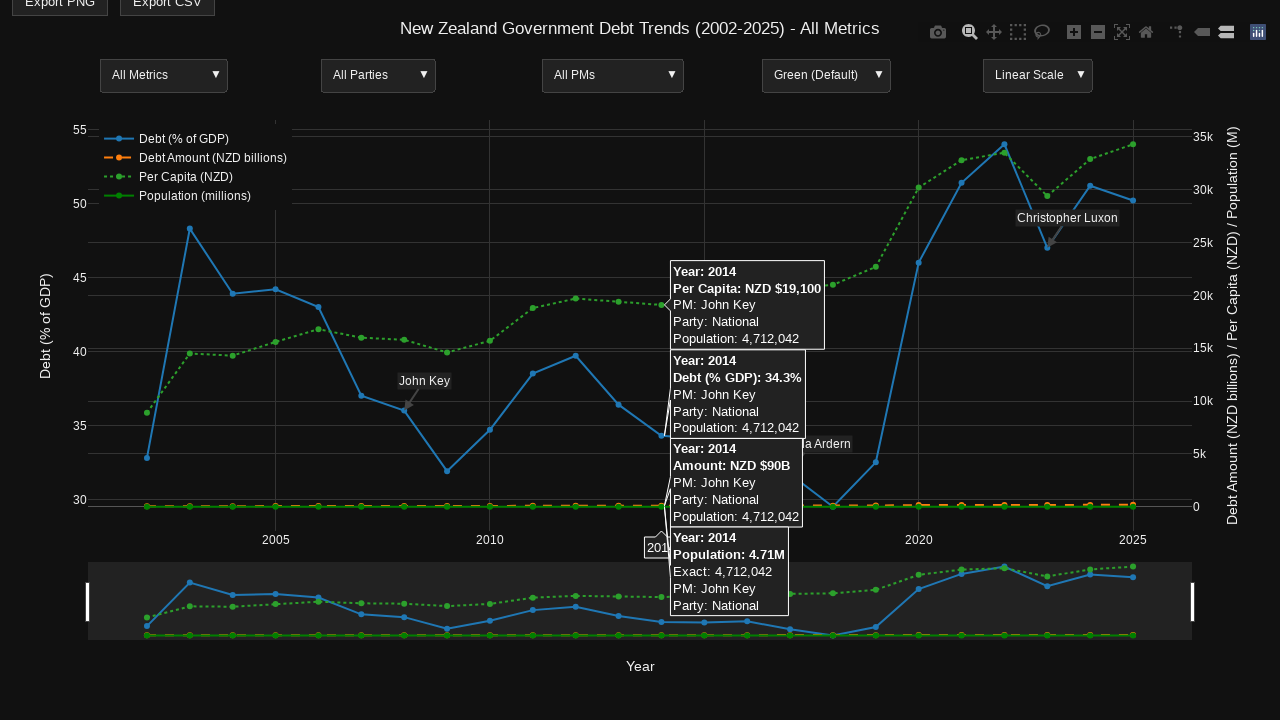

Plot container remained visible after clicking trace type button
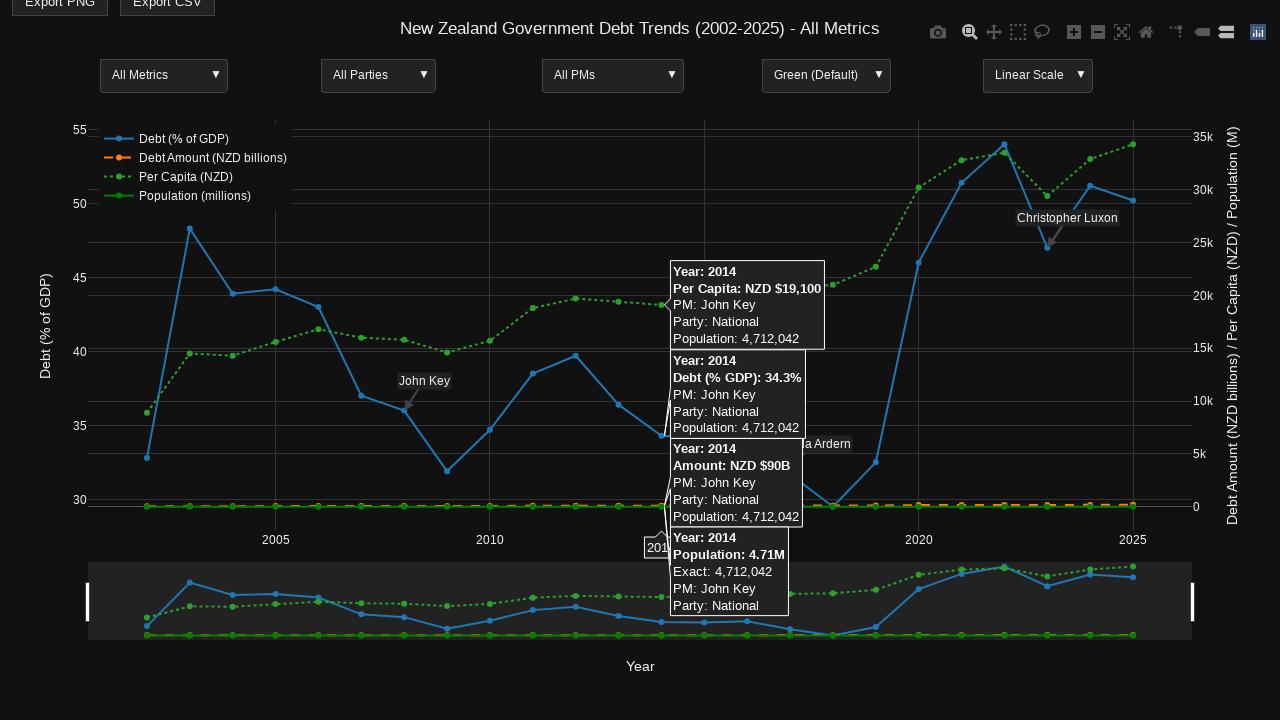

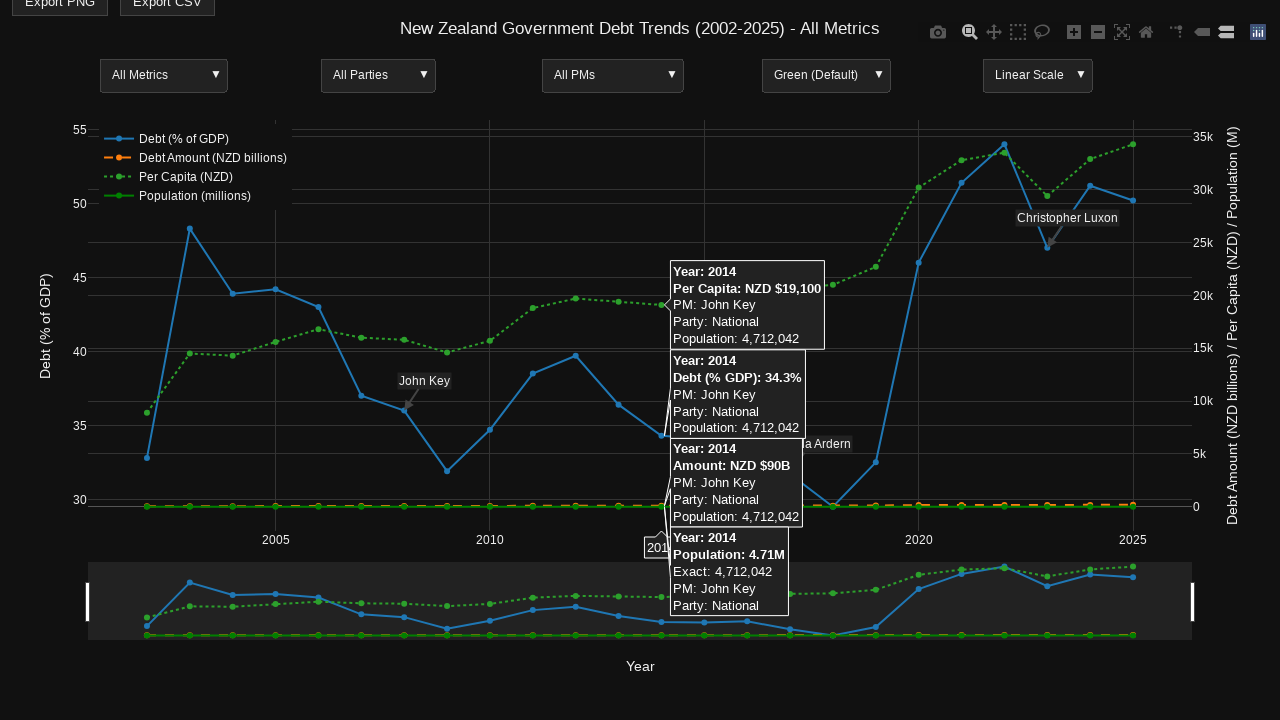